Navigates to the Rahul Shetty Academy Automation Practice page and verifies it loads successfully

Starting URL: https://rahulshettyacademy.com/AutomationPractice/

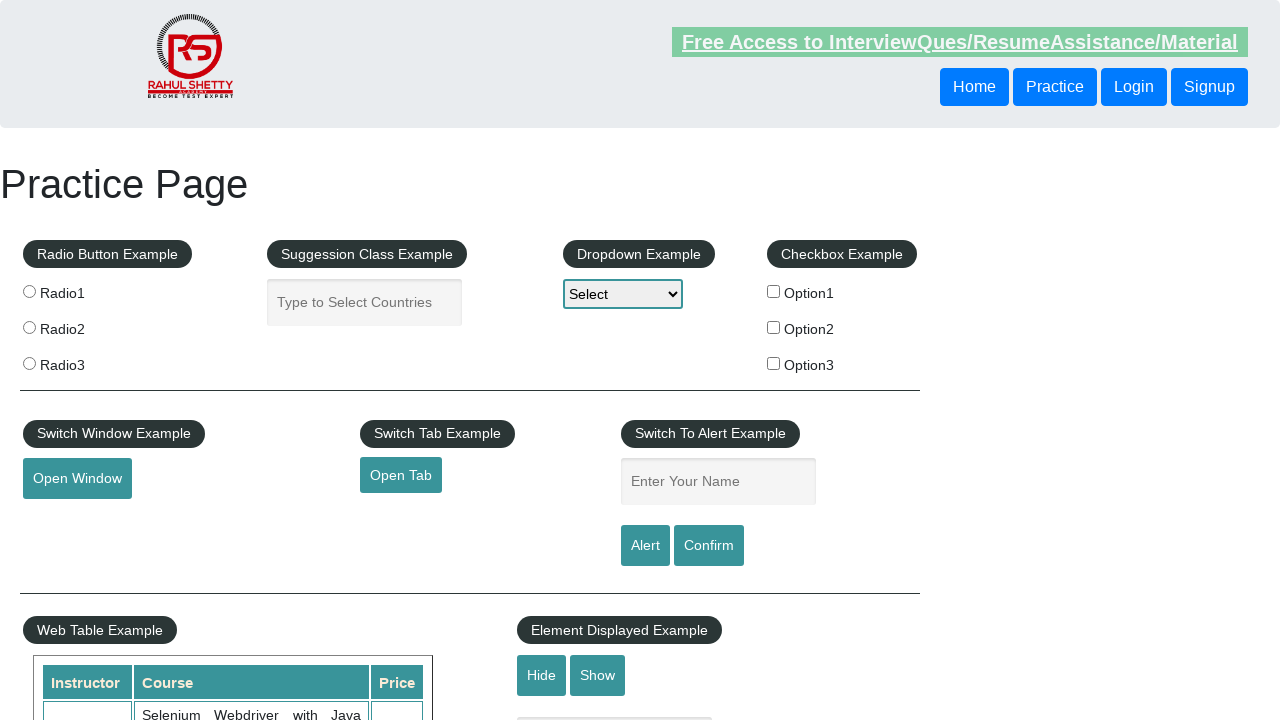

Page DOM content loaded successfully
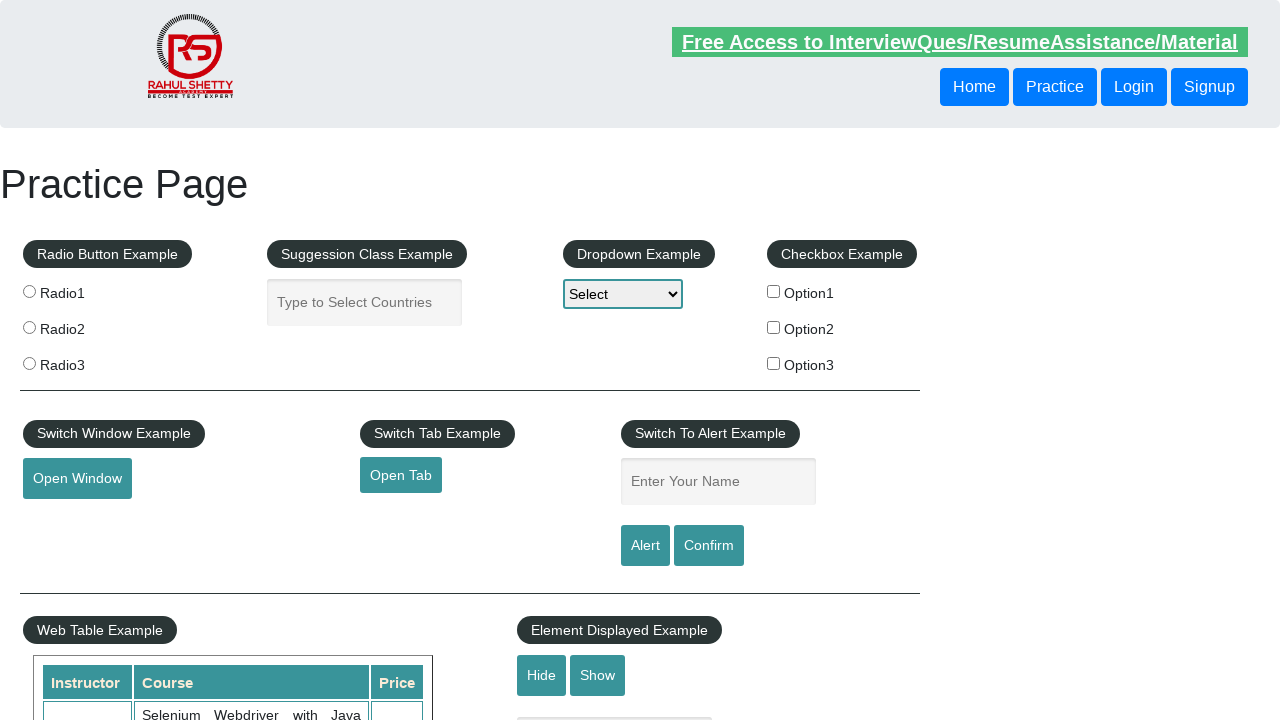

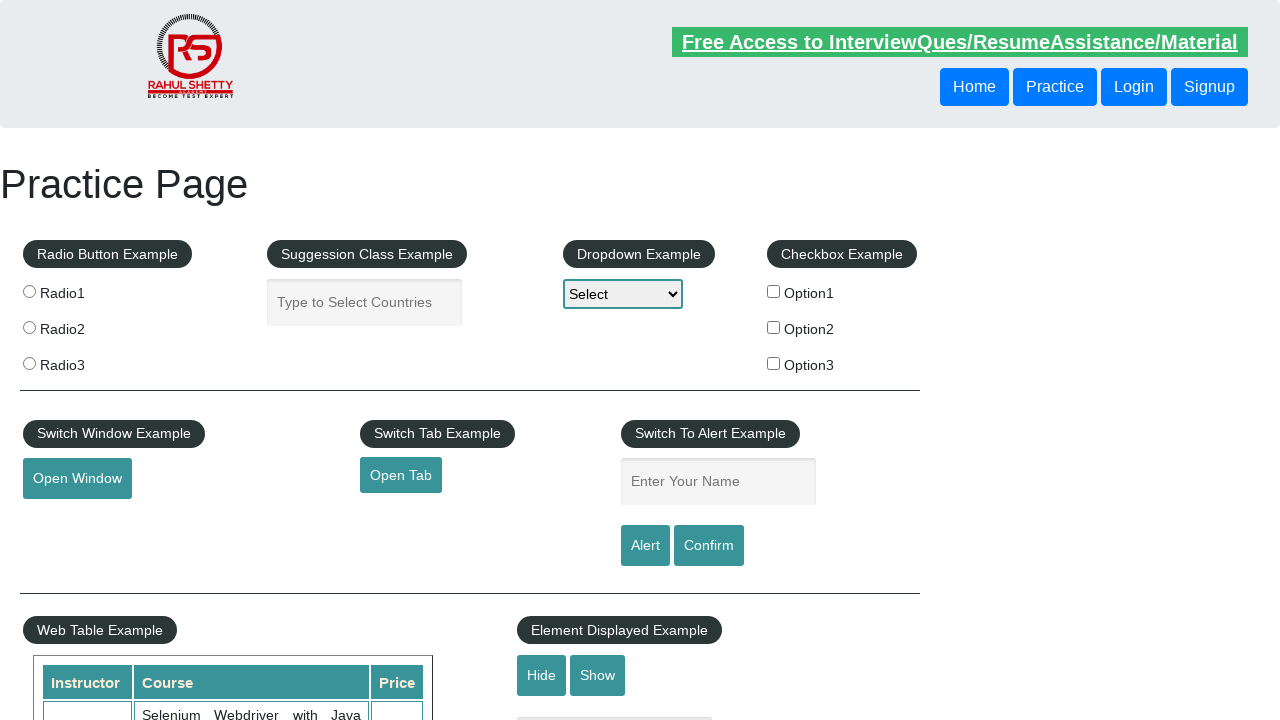